Tests navigation to the About Us (Nosotros) page by clicking on the Nosotros link in the navigation menu.

Starting URL: https://www.lulobank.com/

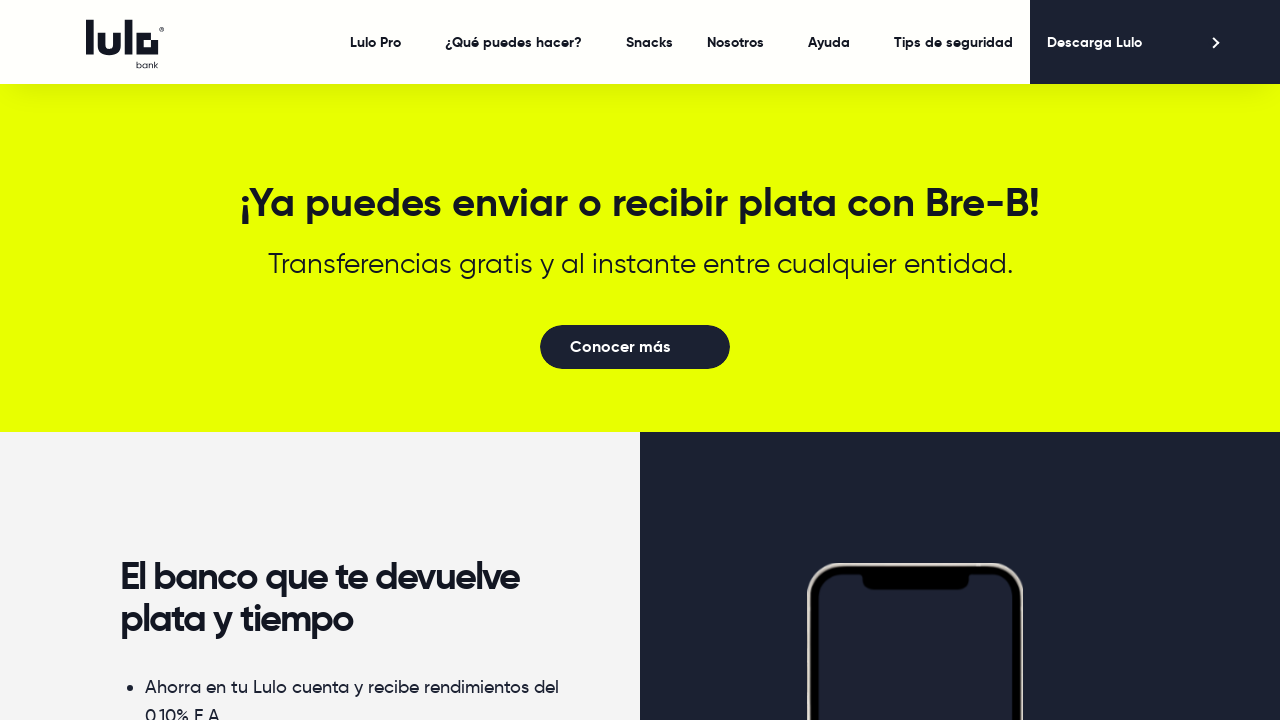

Clicked on Nosotros link in navigation menu at (736, 42) on xpath=//a[contains(@href, '/about')] >> internal:text="Nosotros"i
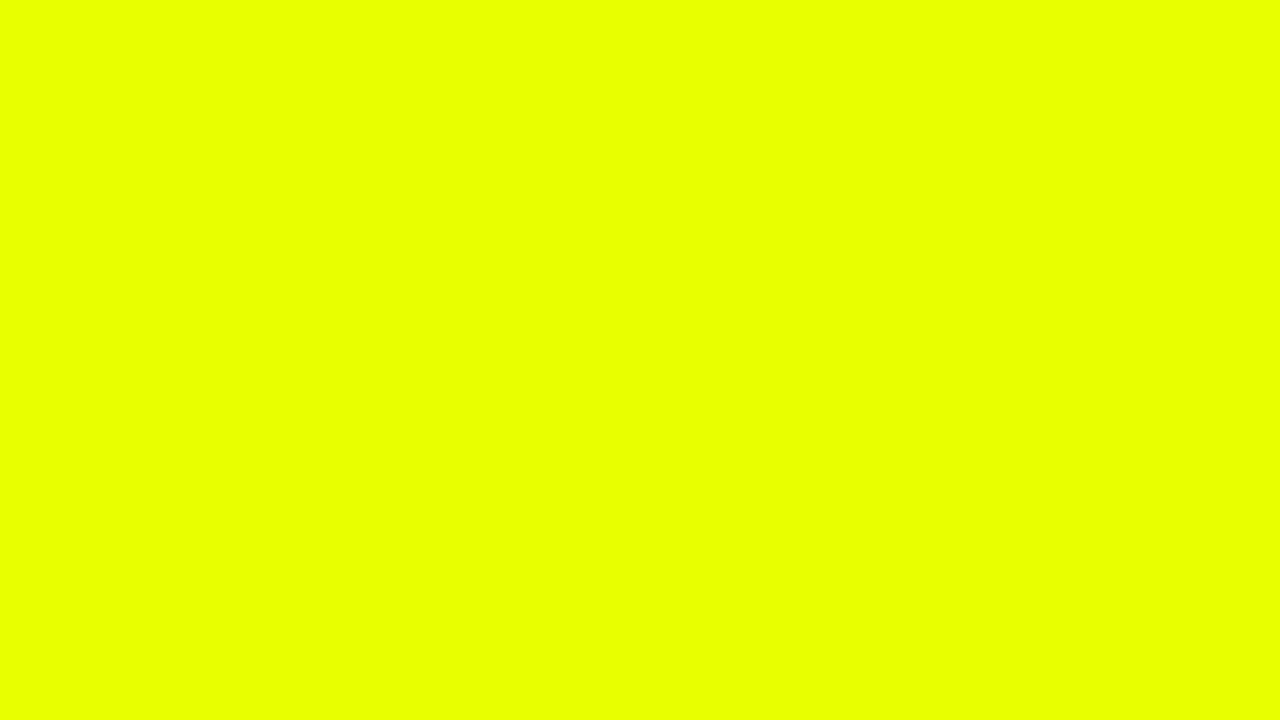

About Us (Nosotros) page loaded successfully
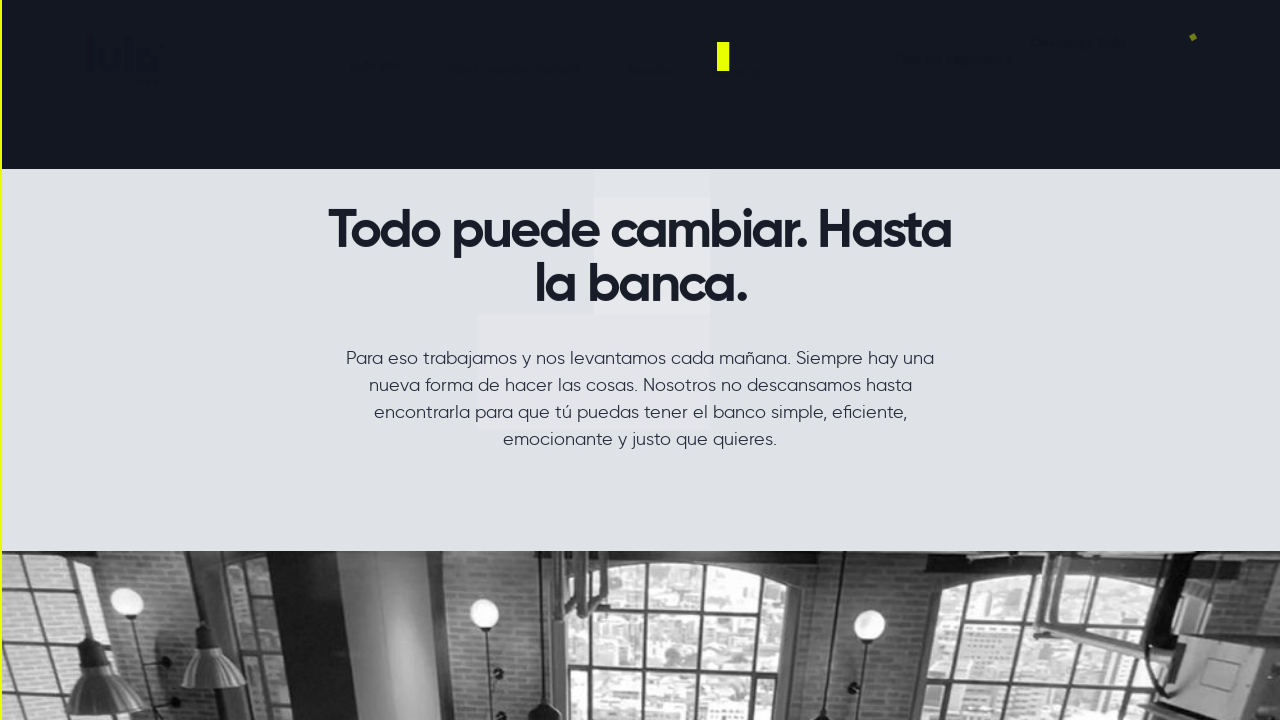

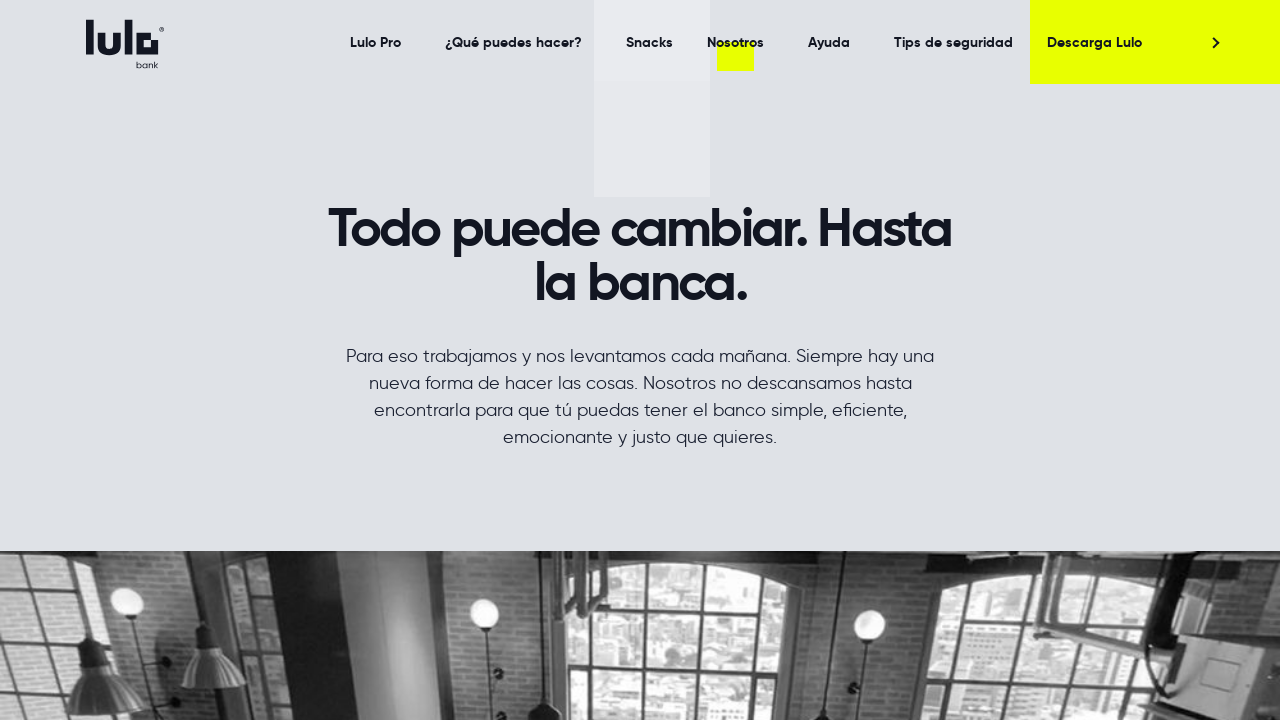